Tests multiple file upload functionality by uploading three files simultaneously and then removing them

Starting URL: https://davidwalsh.name/demo/multiple-file-upload.php

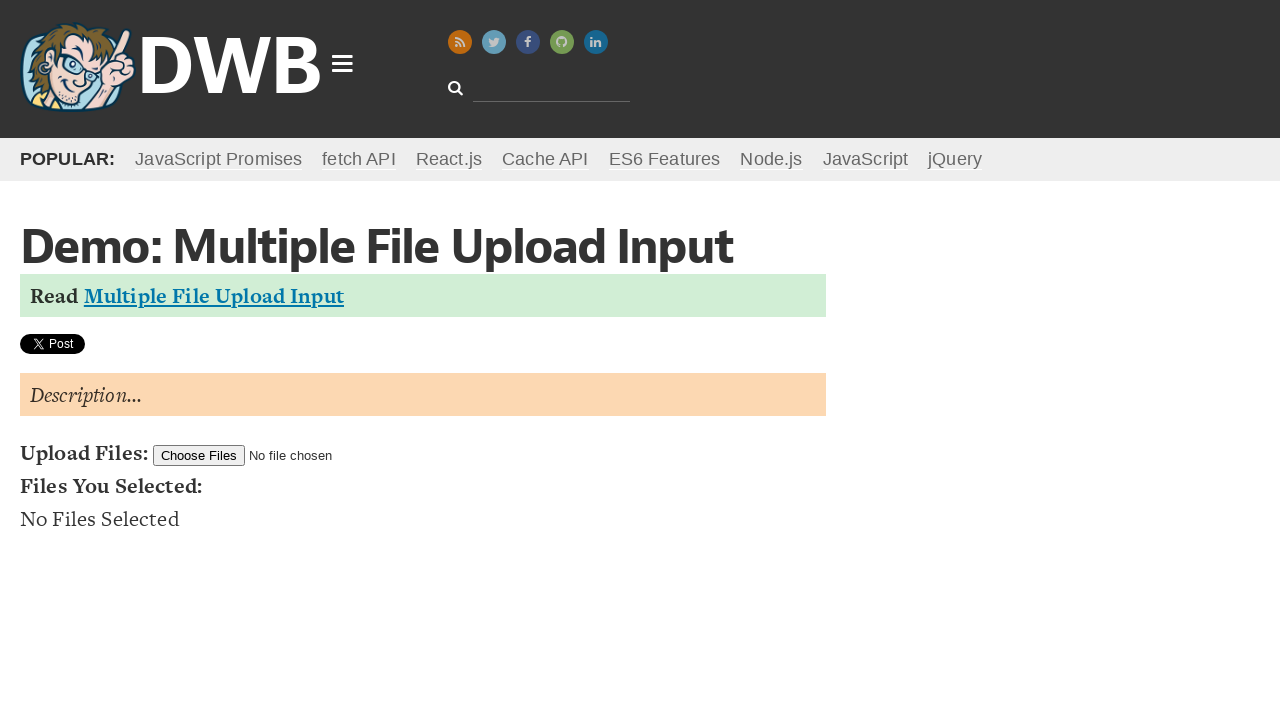

Created three temporary PDF files for upload testing
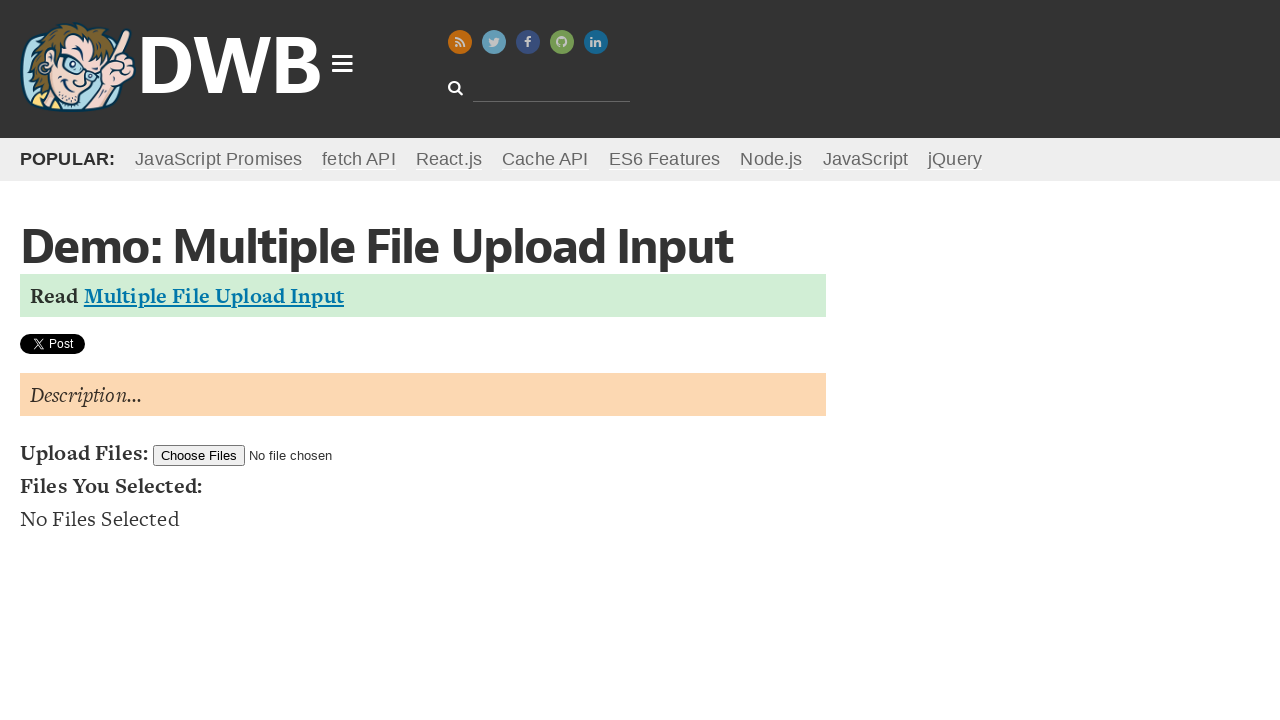

Uploaded three PDF files simultaneously using set_input_files
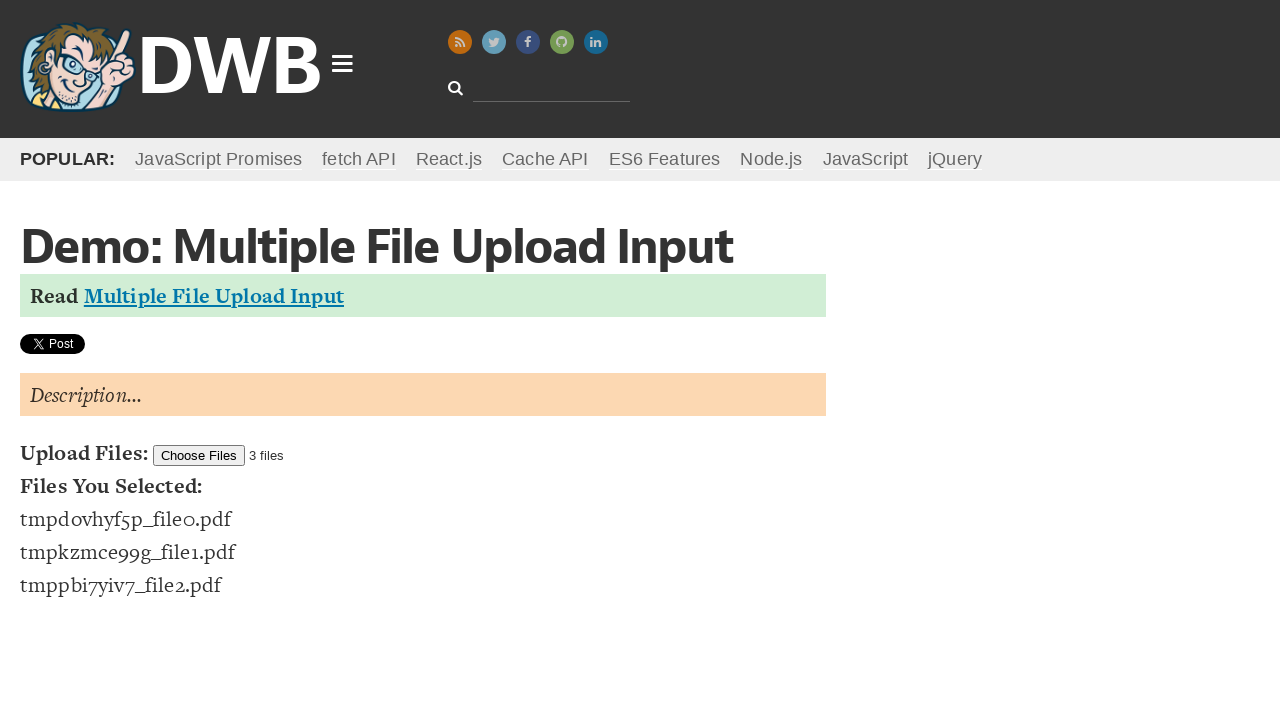

Waited 2 seconds for files to be processed
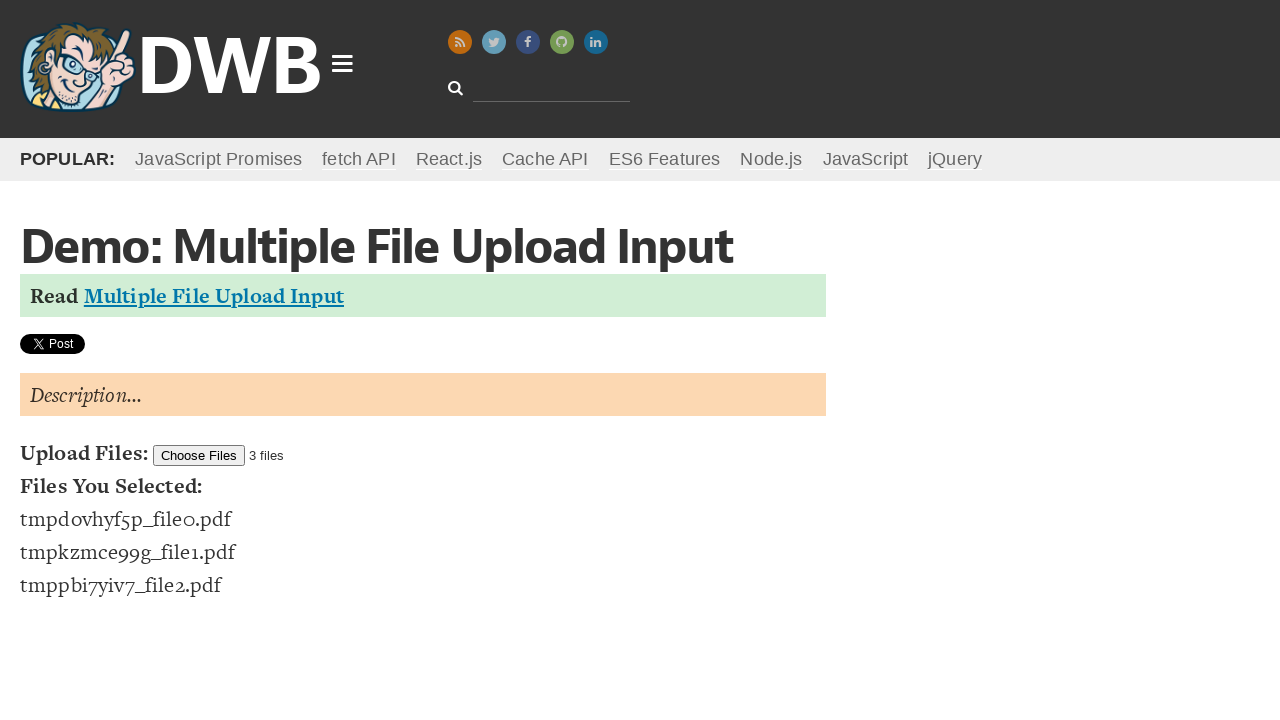

Removed all uploaded files by clearing the input field
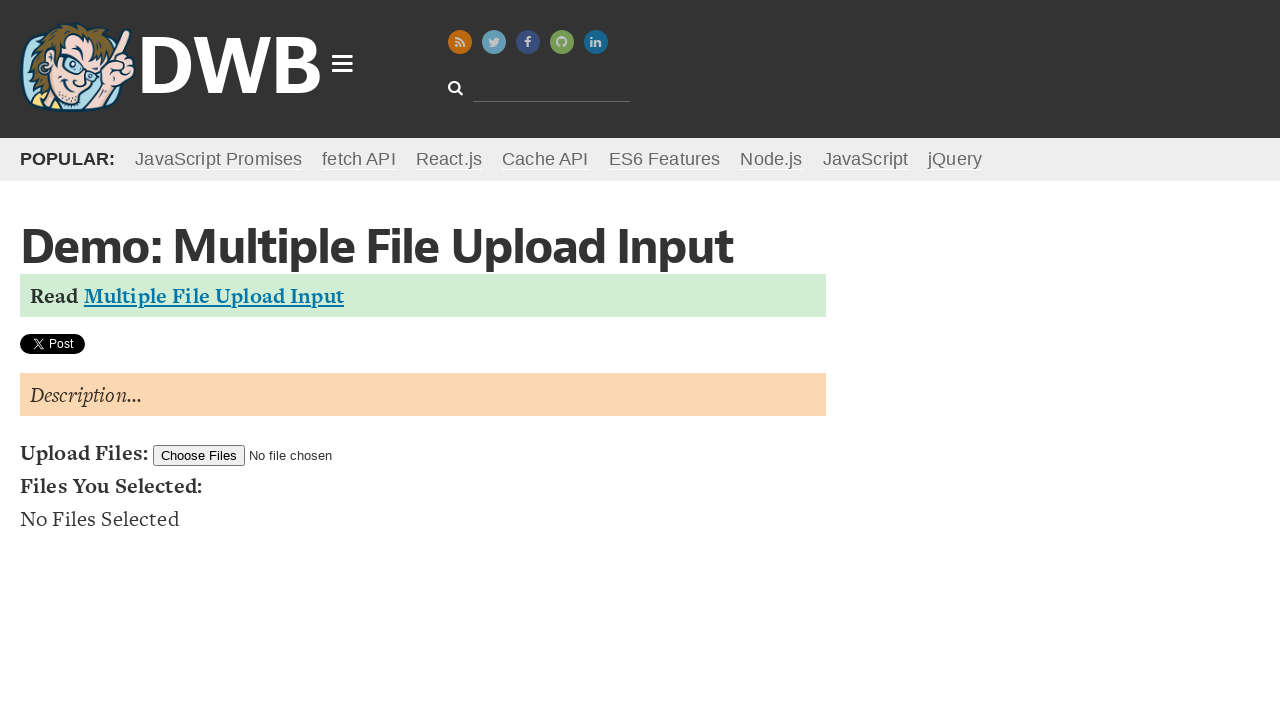

Cleaned up temporary PDF files from disk
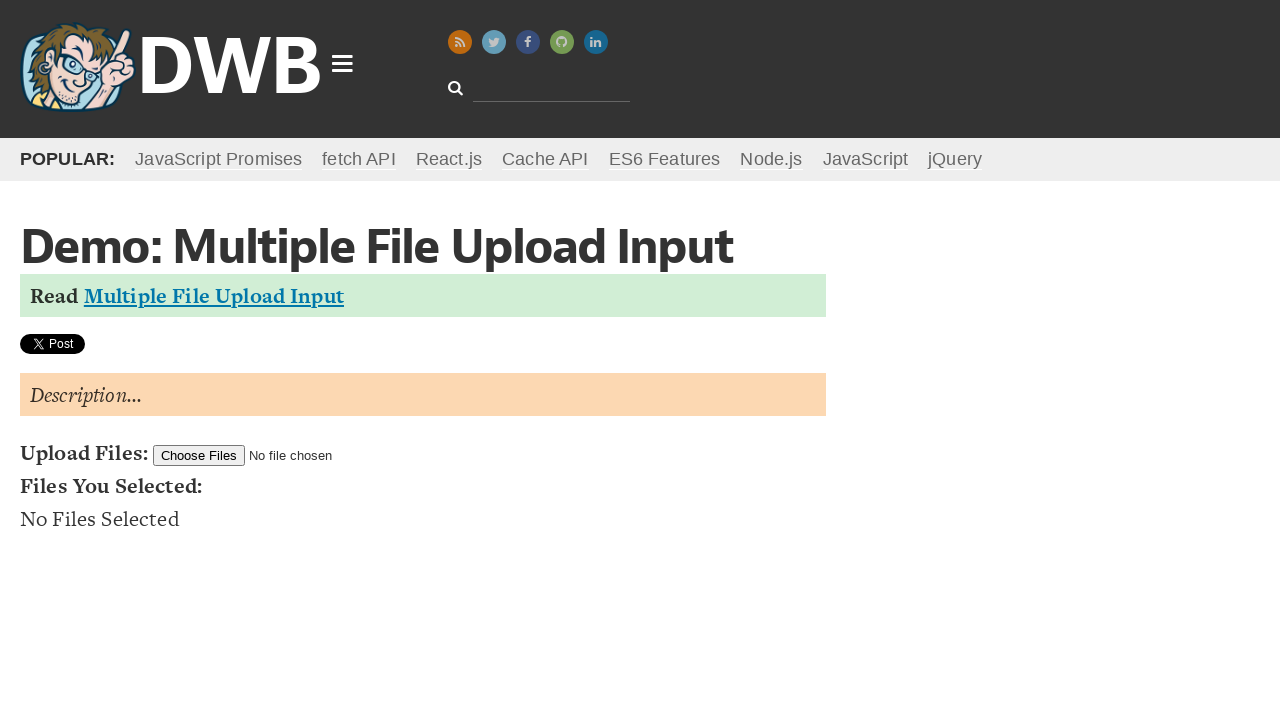

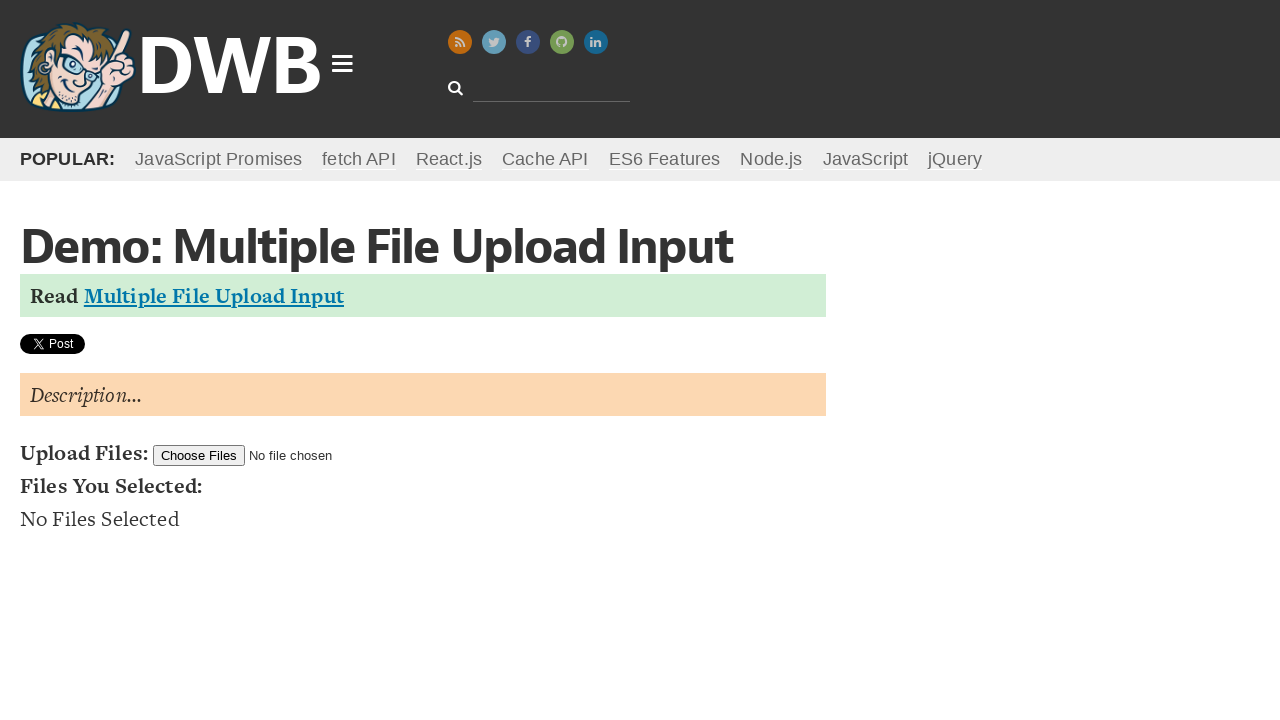